Tests drag and drop functionality by dragging an element to a drop zone

Starting URL: https://sahitest.com/demo/dragDropMooTools.htm

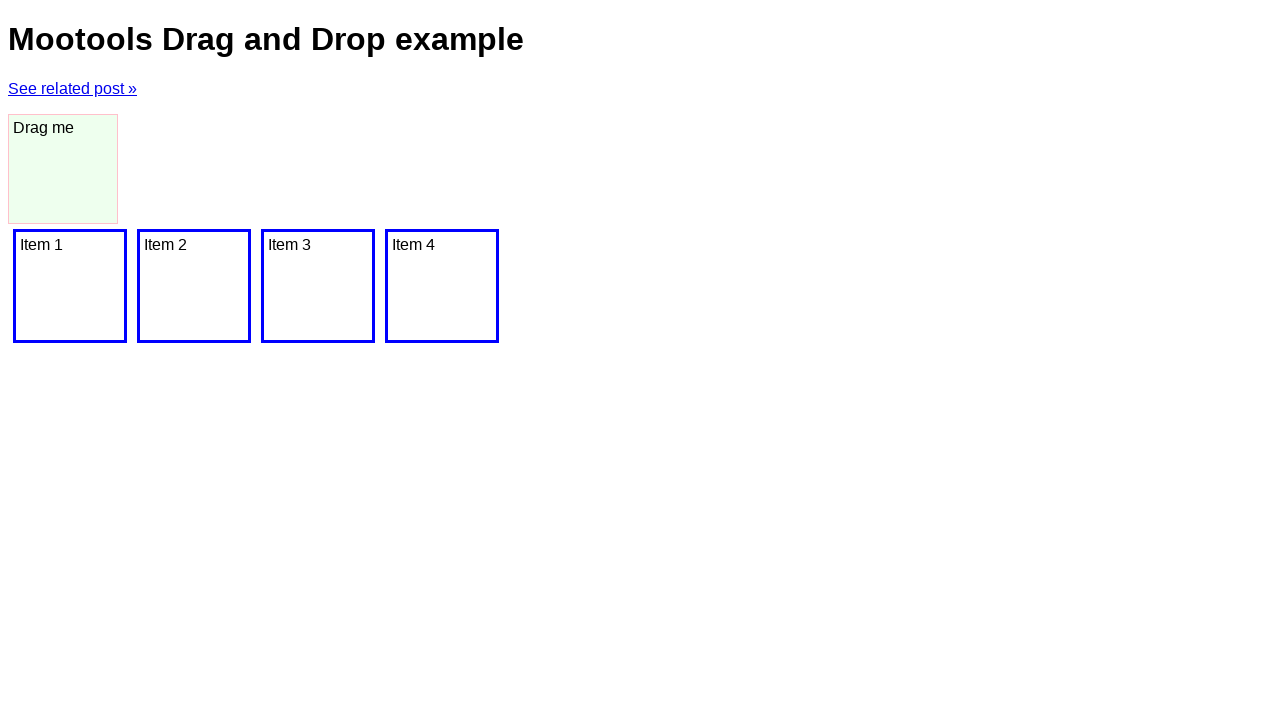

Navigated to drag and drop demo page
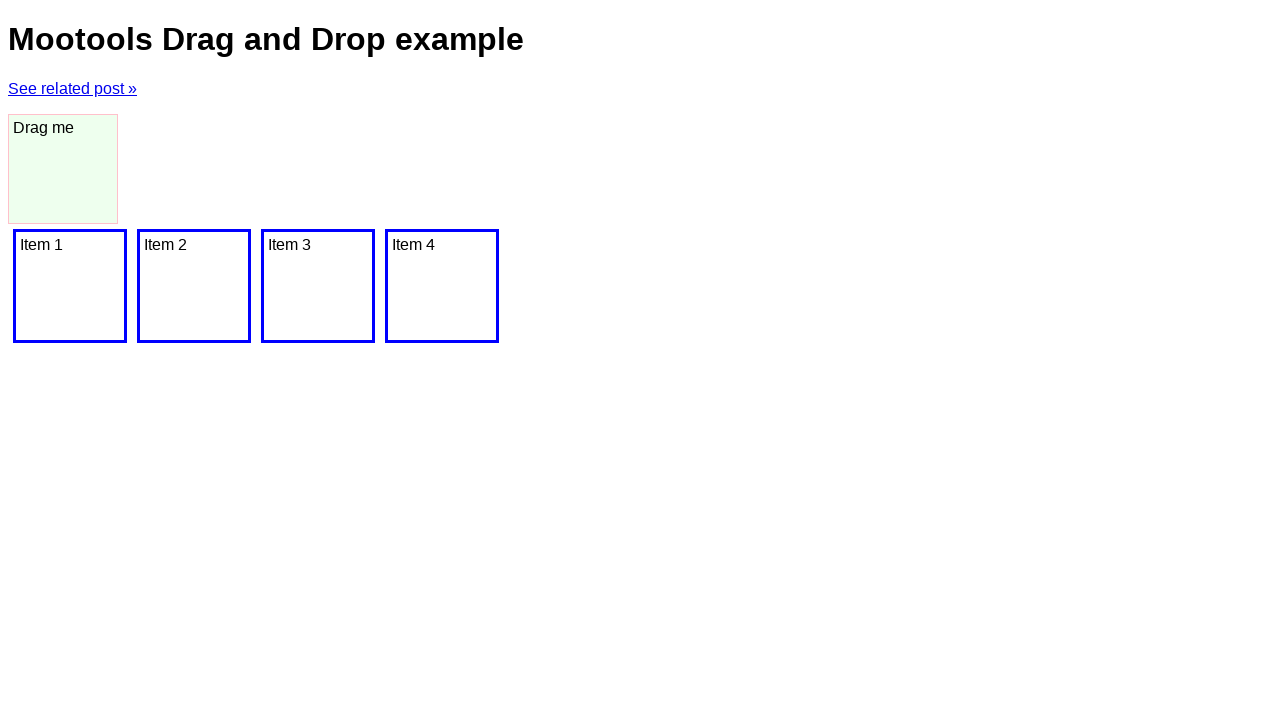

Located draggable element with ID 'dragger'
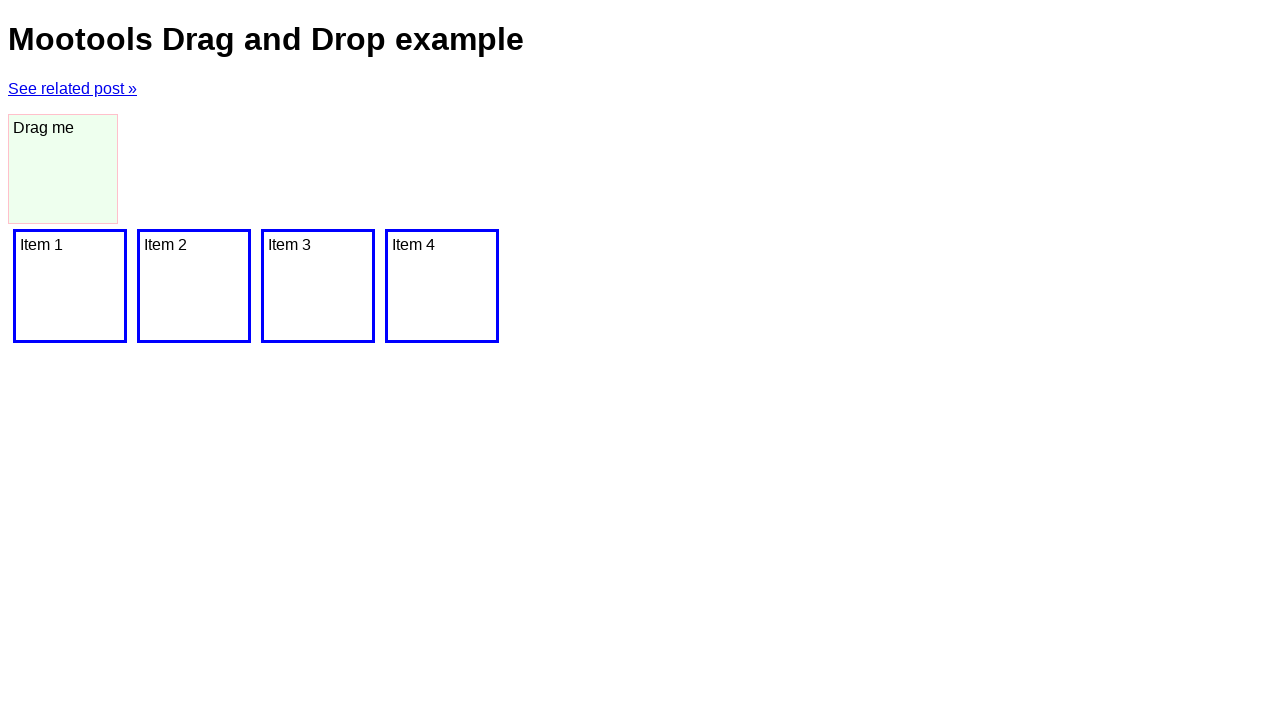

Located drop zone element
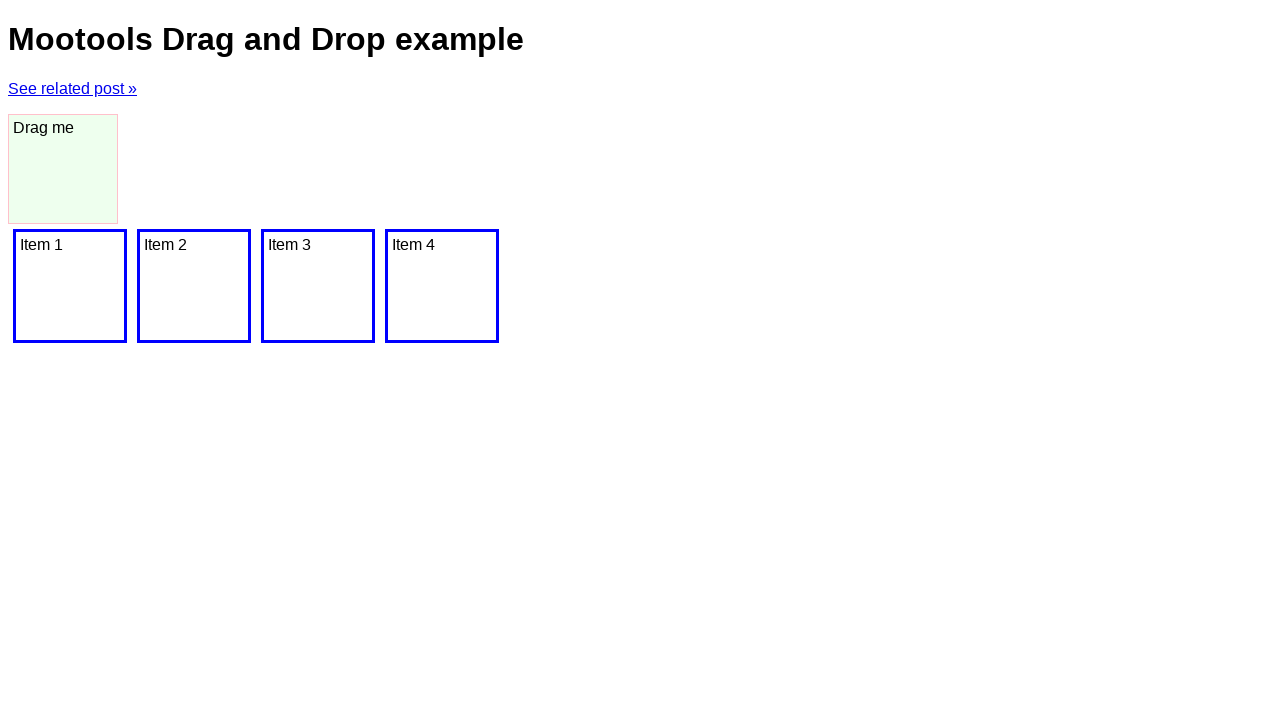

Dragged element to drop zone at (194, 286)
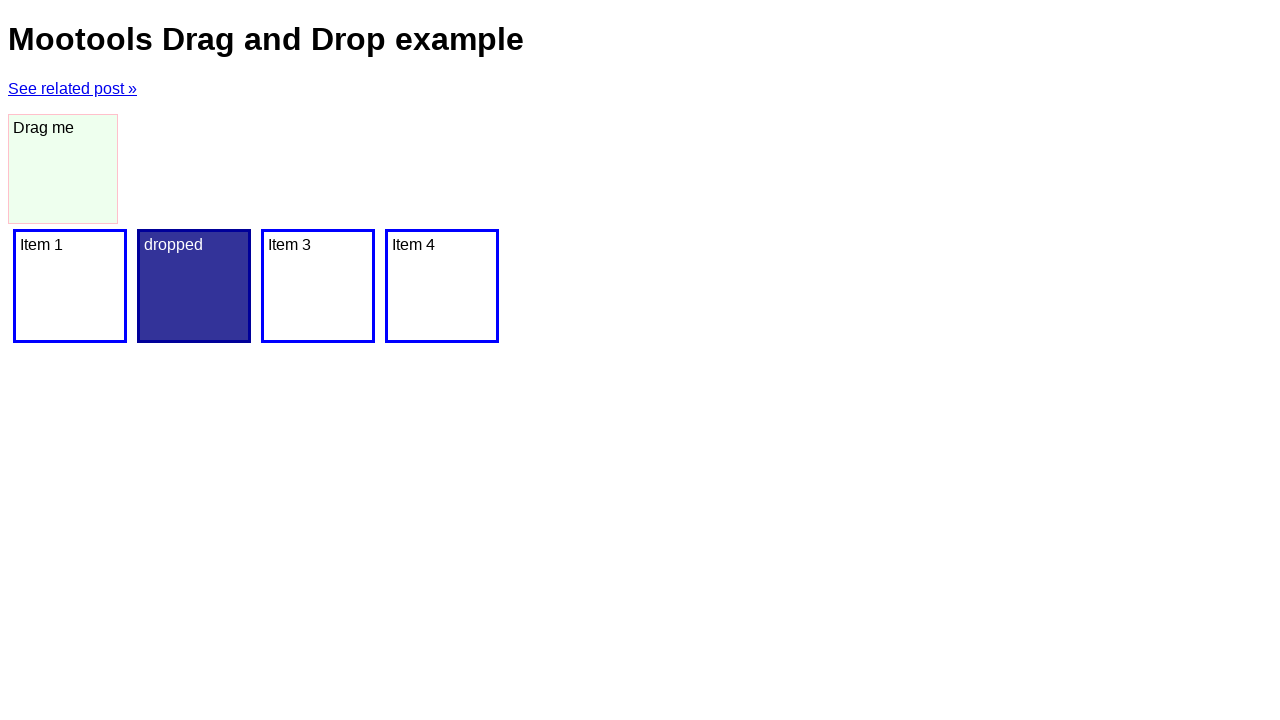

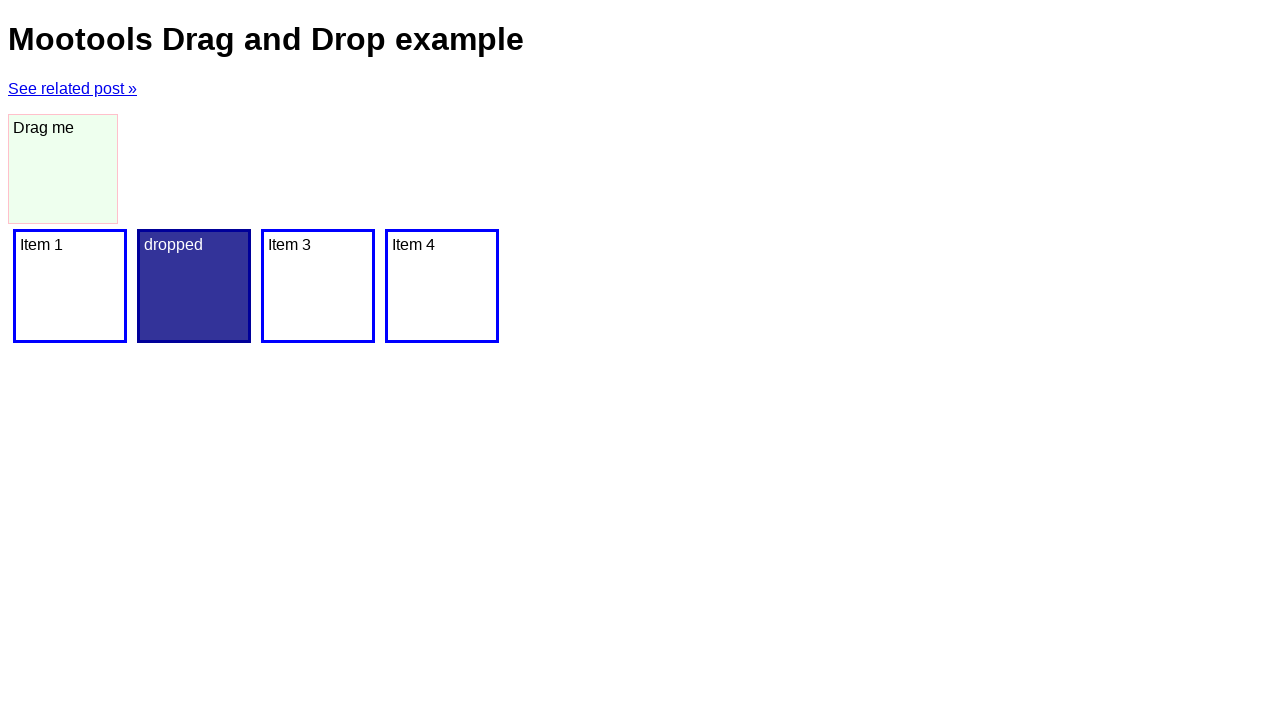